Tests form filling functionality on an OpenCart registration page by entering a firstname value into the firstname input field.

Starting URL: https://naveenautomationlabs.com/opencart/index.php?route=account/register

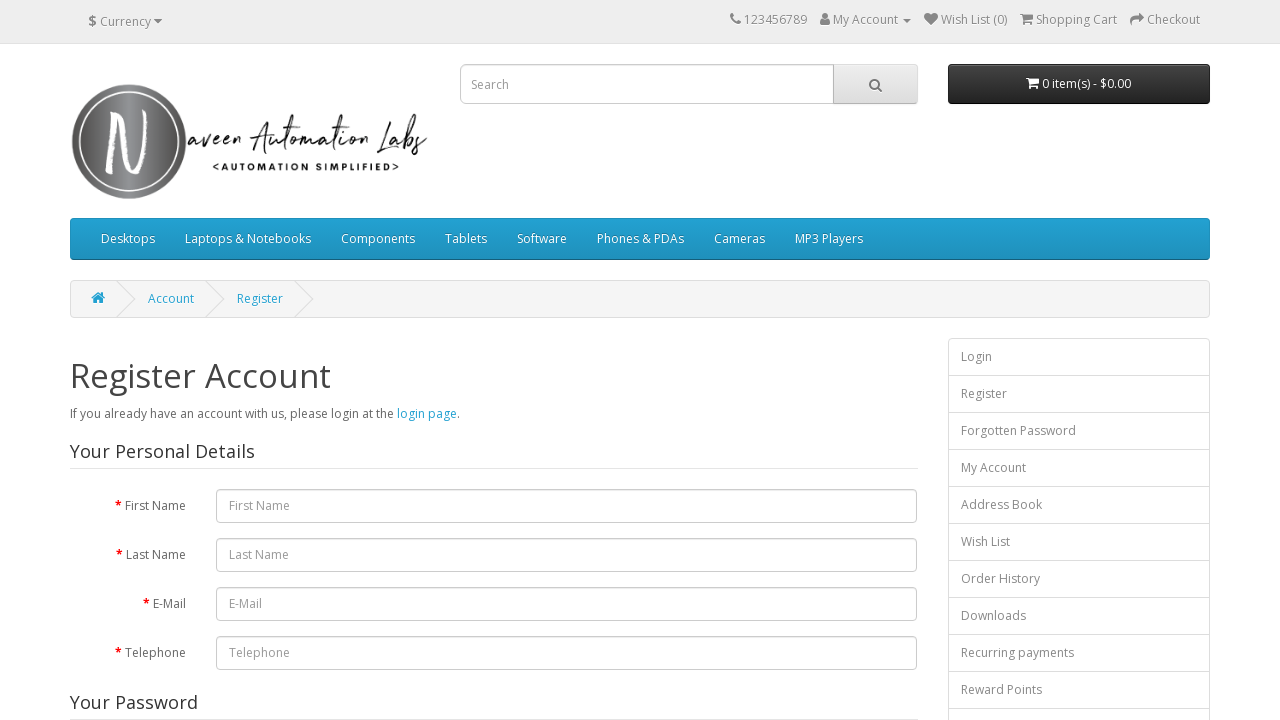

Navigated to OpenCart registration page
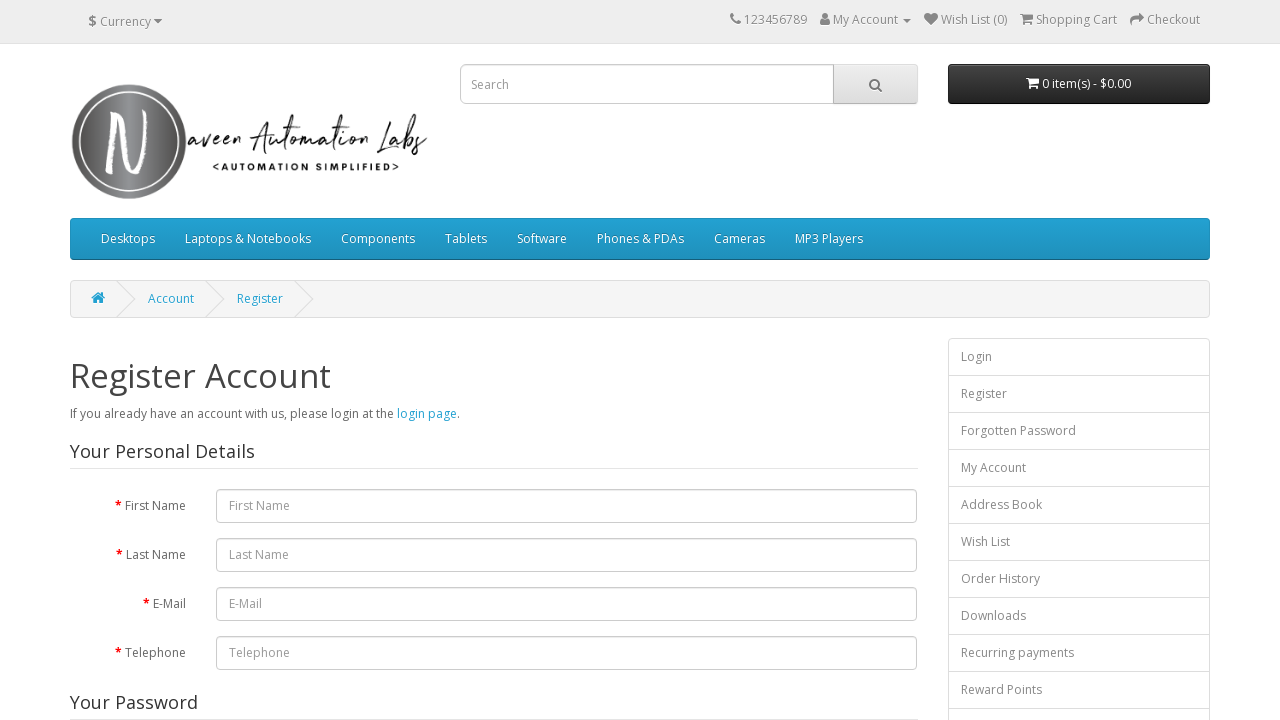

Entered 'Test Automation' into the firstname input field on #input-firstname
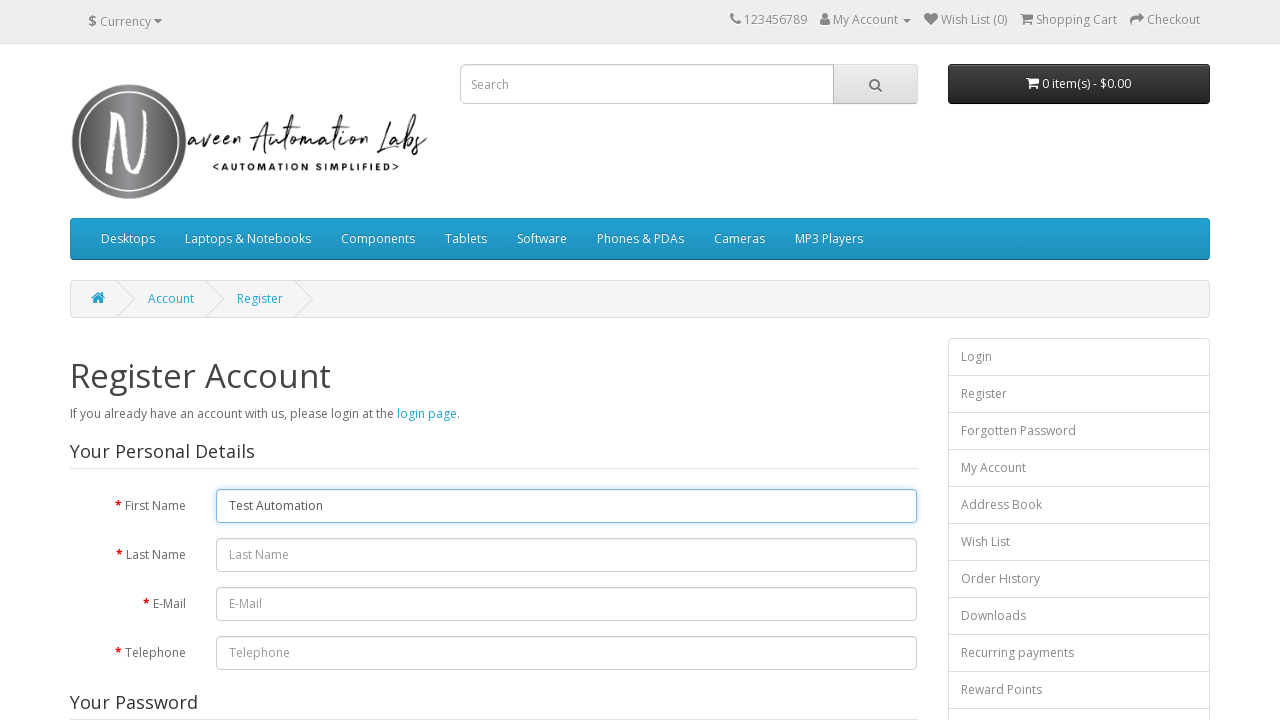

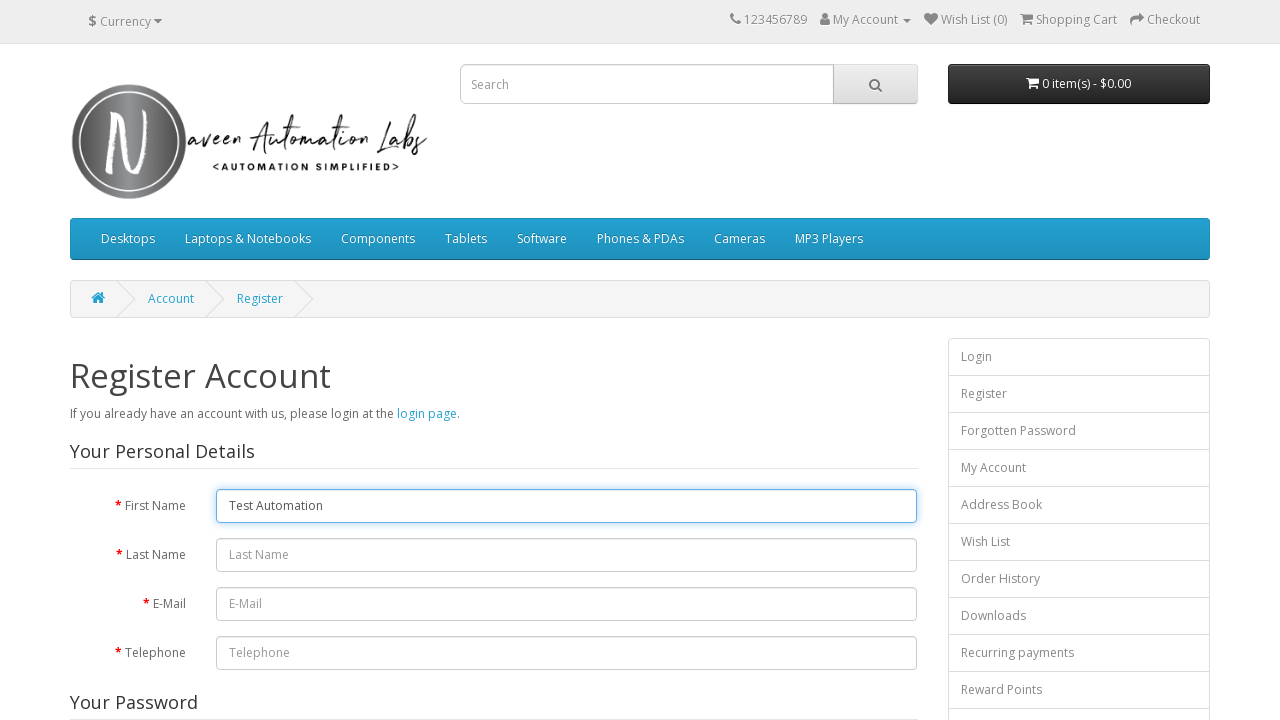